Fills out an Army recruitment information request form with personal details including email, name, phone, date of birth, and zip code, then checks consent checkboxes.

Starting URL: https://www.goarmy.com/info?iom=CKXG-XX_LAP_Exhibit_2897052_C04_NA_ROTC

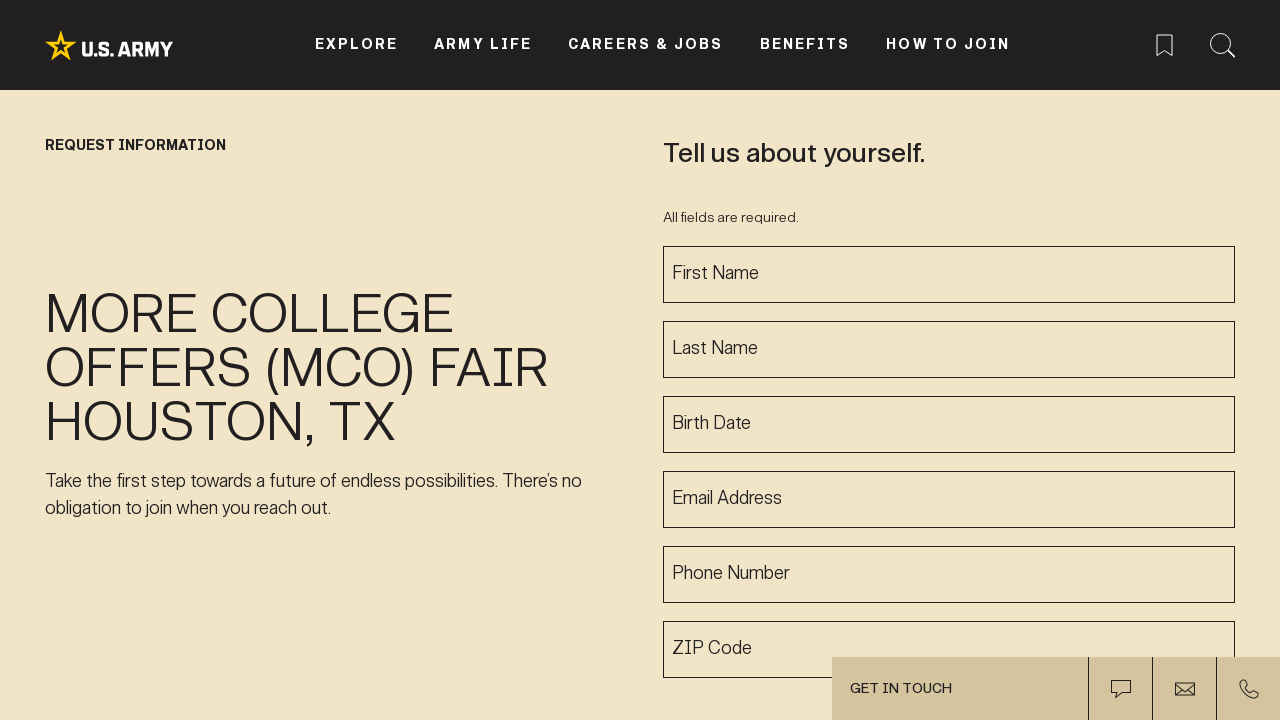

Waited for page to reach networkidle state
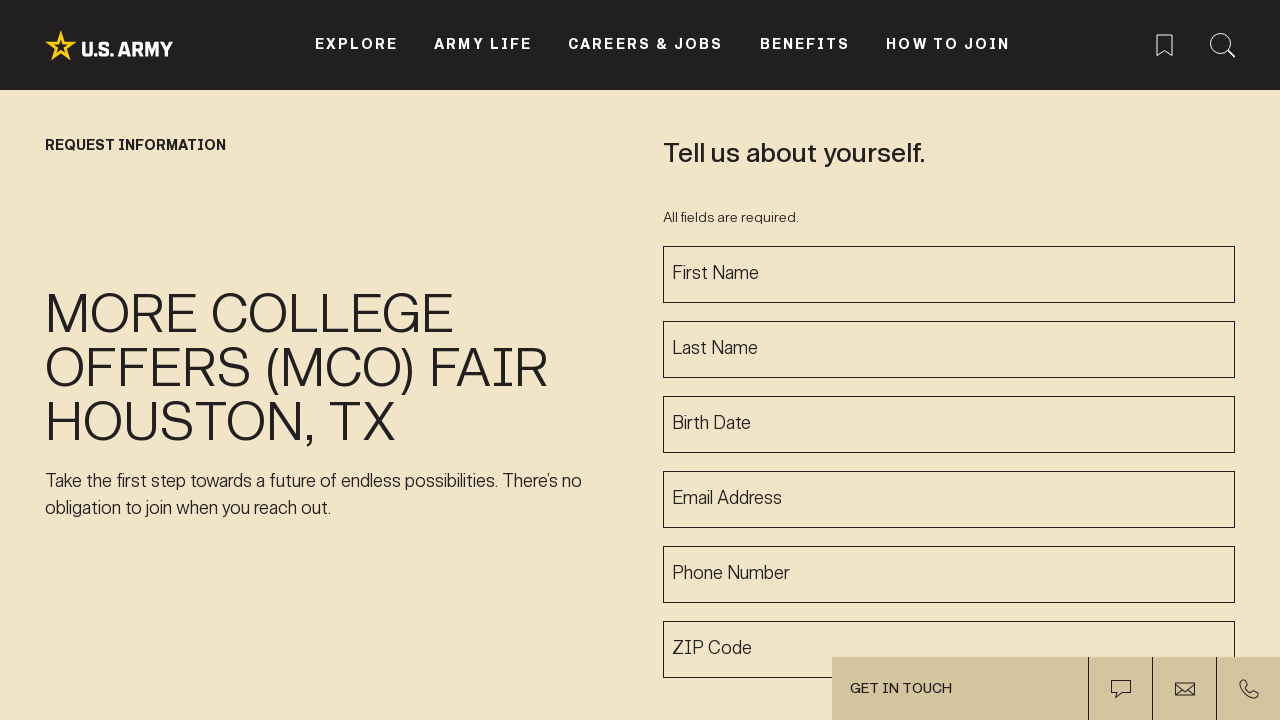

Filled email field with michael.johnson@example.com on input[id*="email" i]
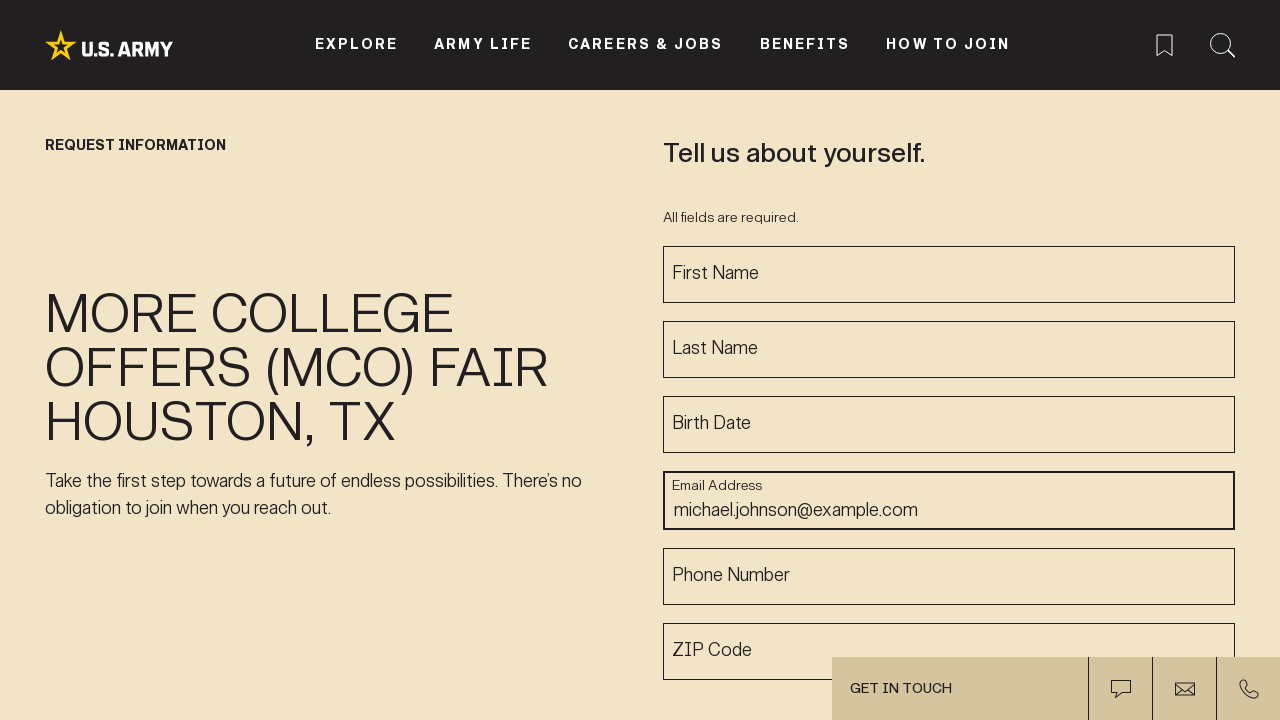

Filled first name field with Michael on input[id*="first" i]
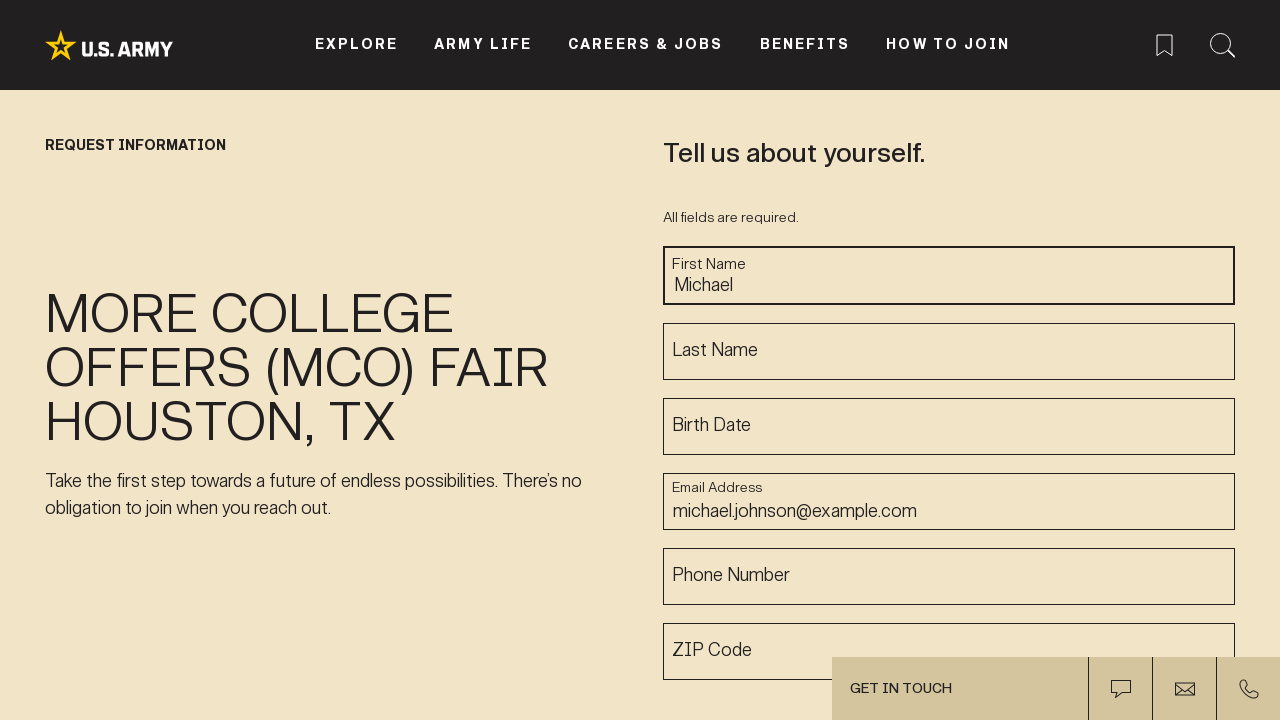

Filled last name field with Johnson on input[id*="last" i]
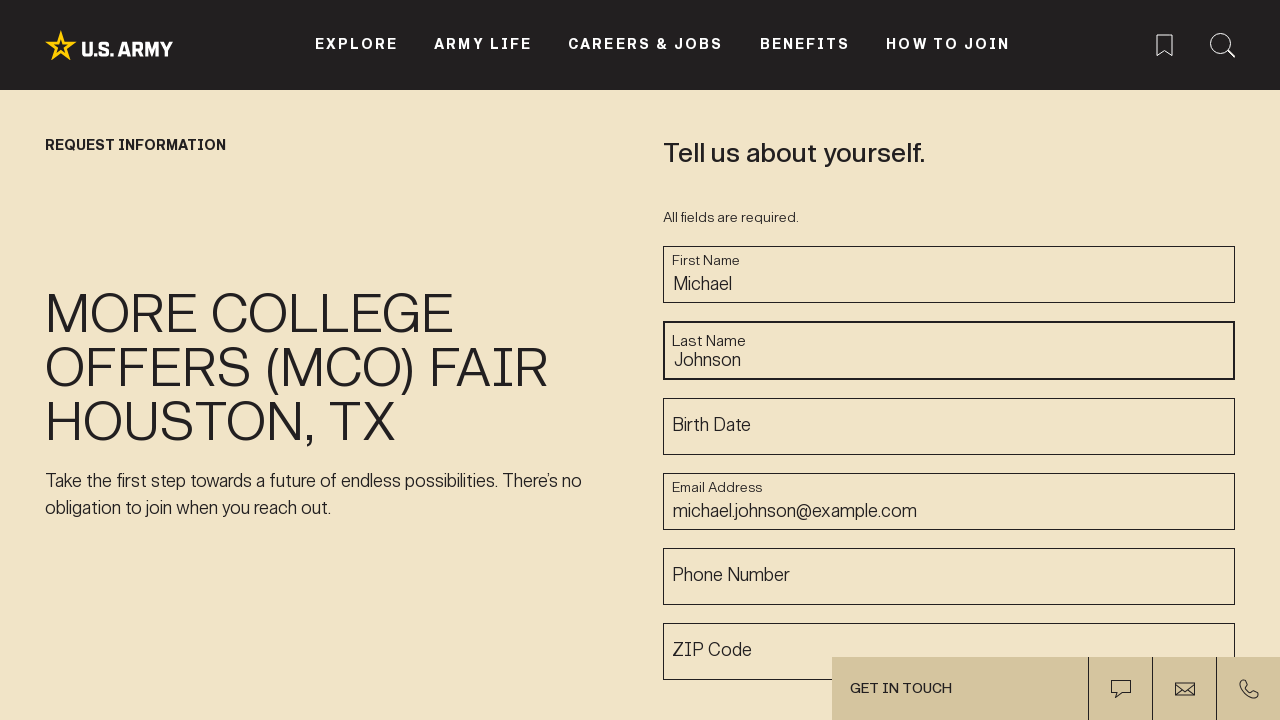

Filled phone number field with 5558923741 on input[id*="phone" i]
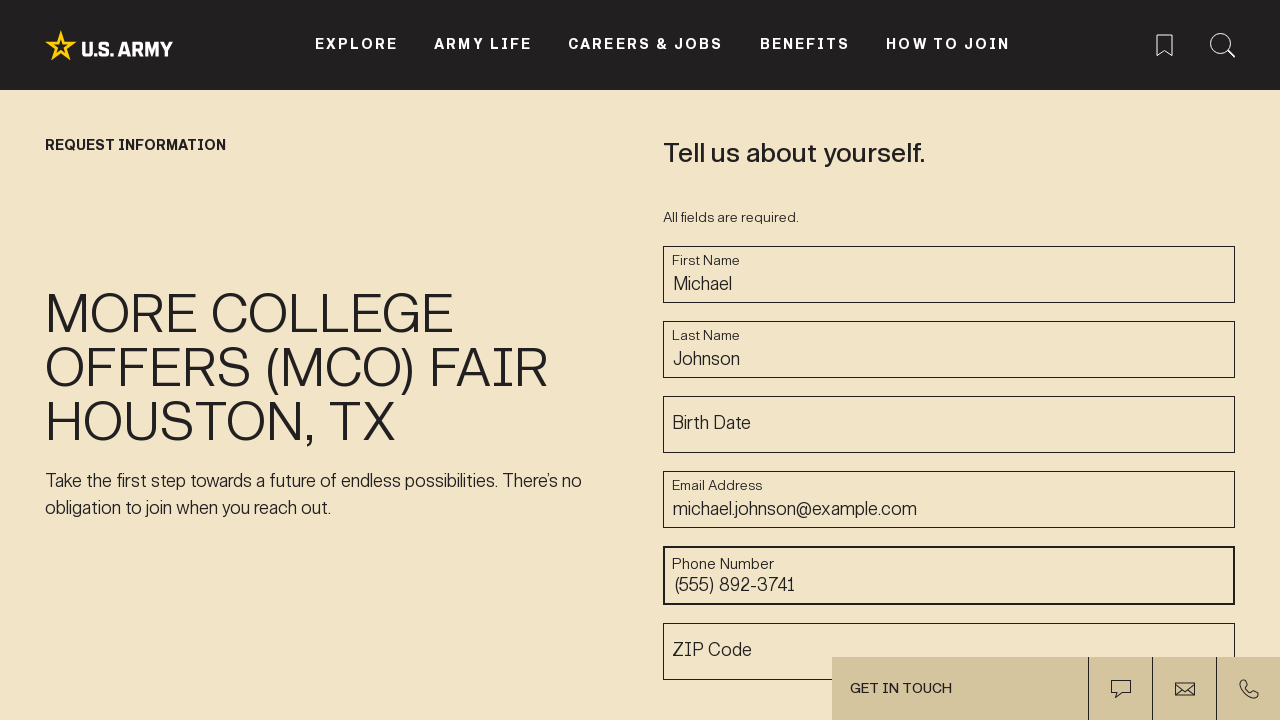

Filled date of birth field with 03/22/1998 on input[id*="dob" i]
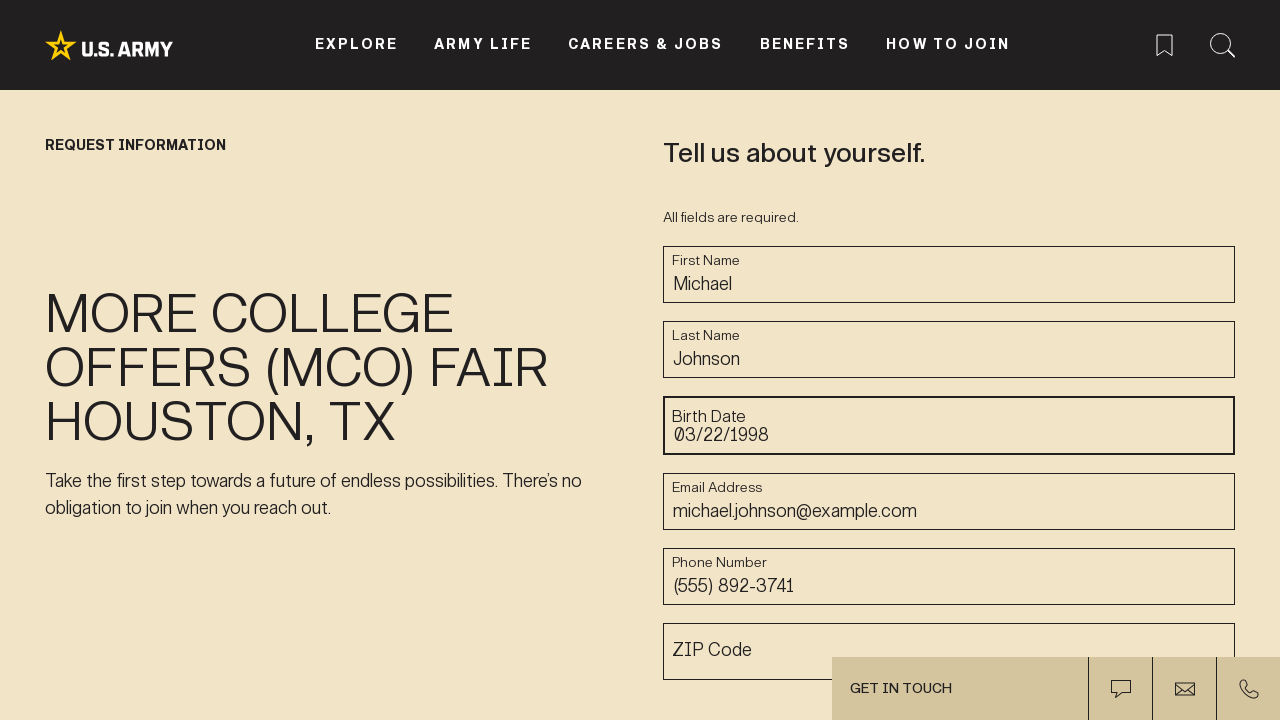

Filled ZIP code field with 78234 on input[id*="zip" i]
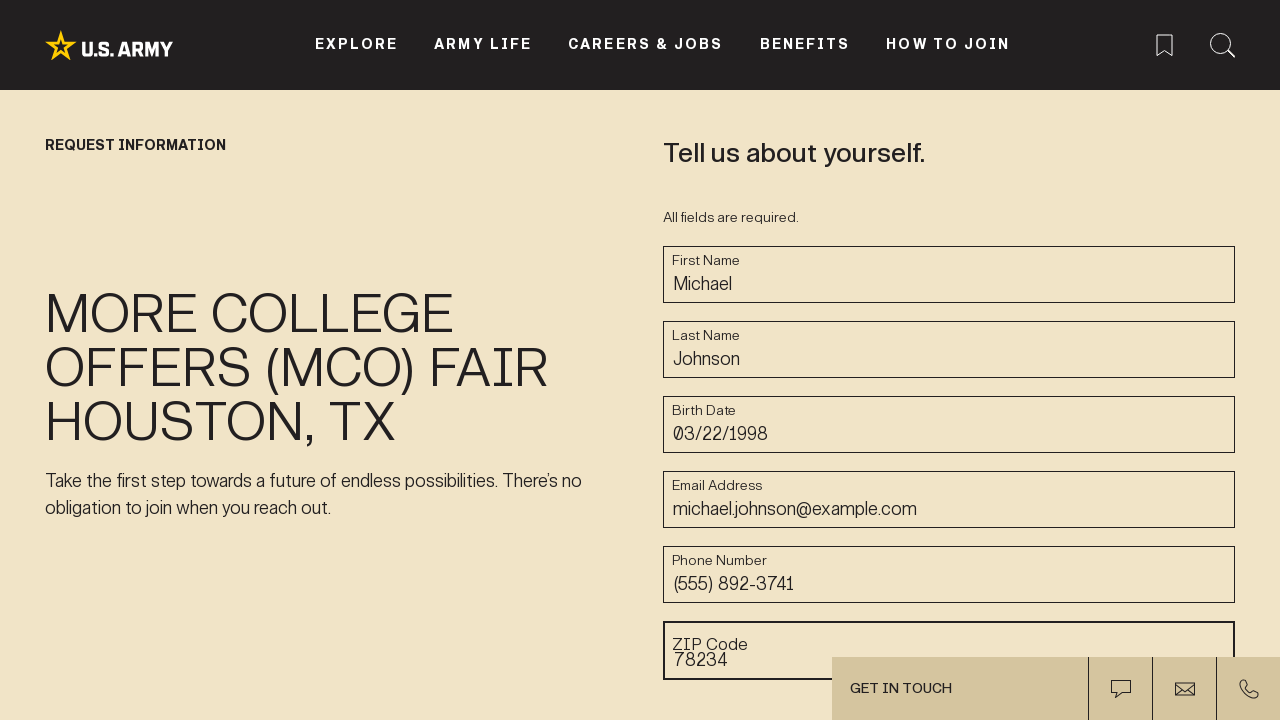

Checked consent checkboxes via JavaScript
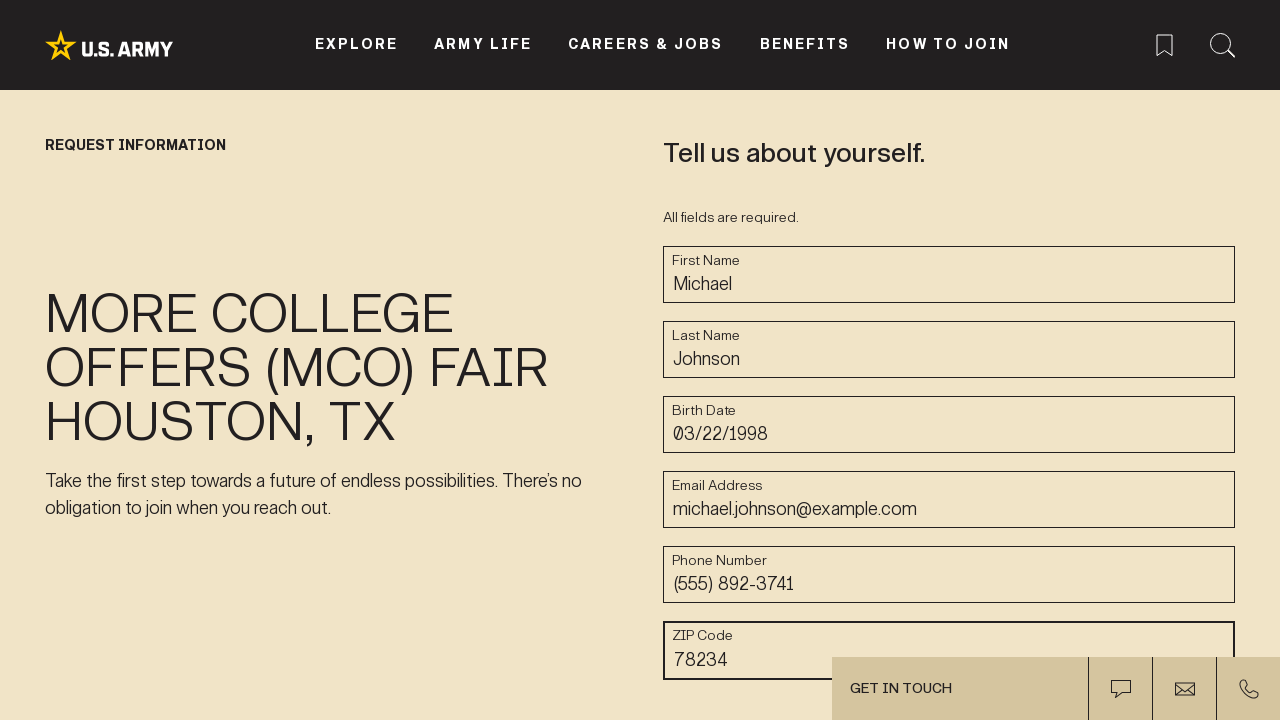

Verified submit button is visible
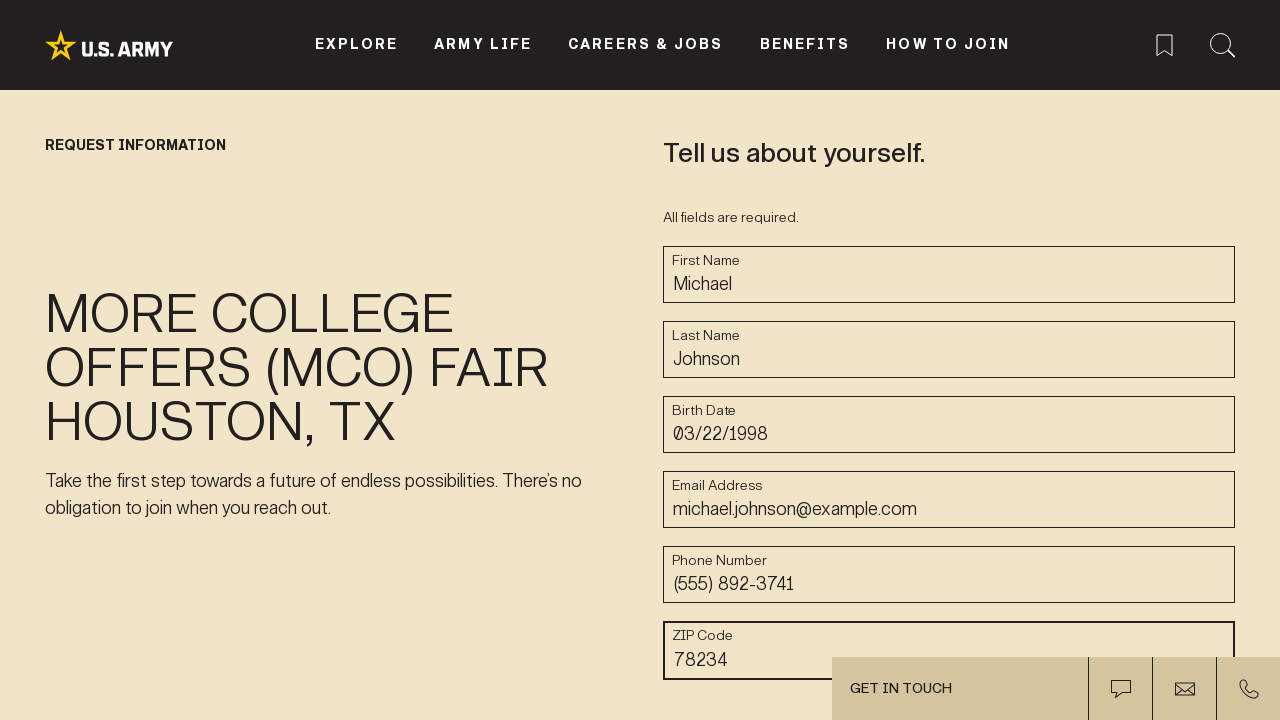

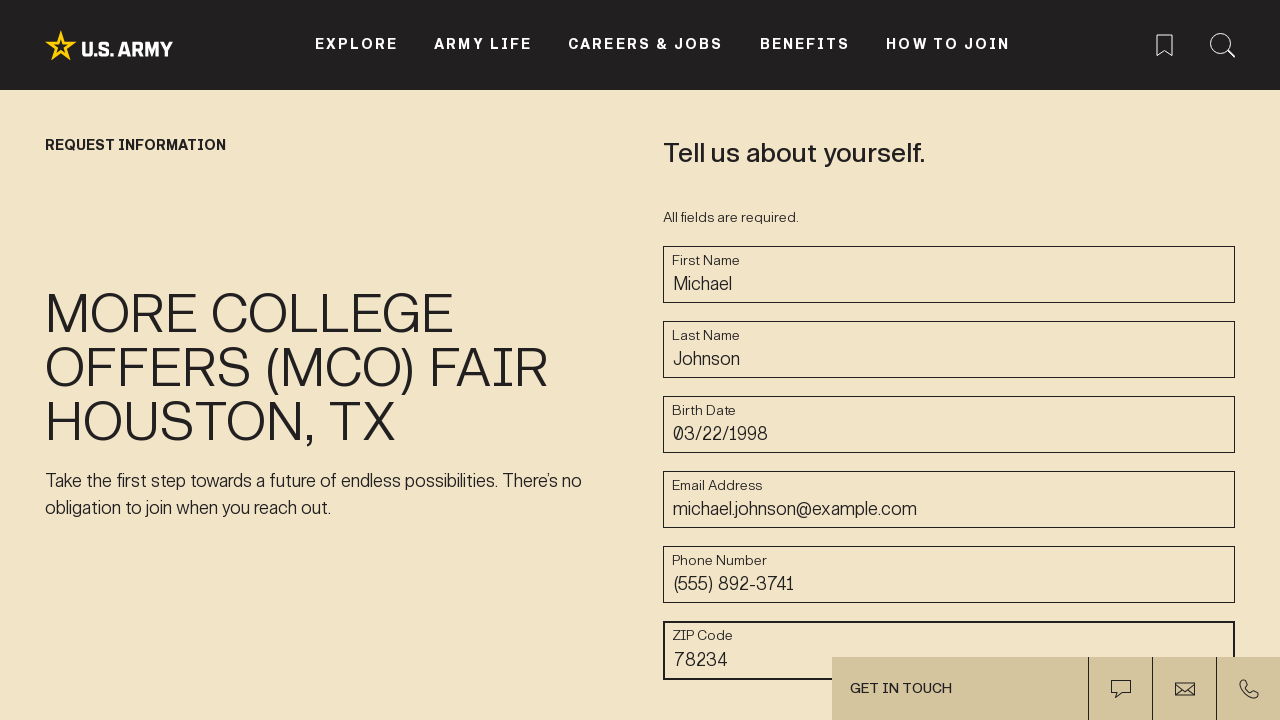